Tests right-click functionality on a button and verifies the right click message appears

Starting URL: https://demoqa.com/buttons

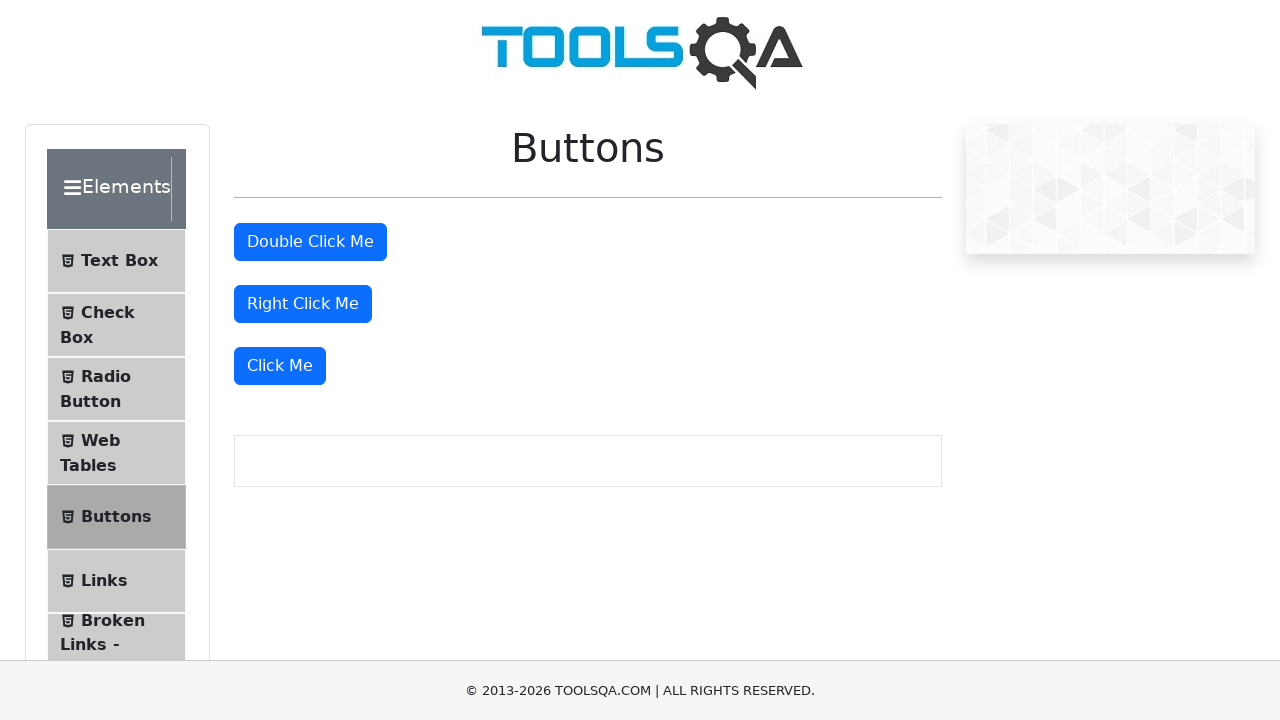

Right-clicked on the right click button at (303, 304) on button#rightClickBtn
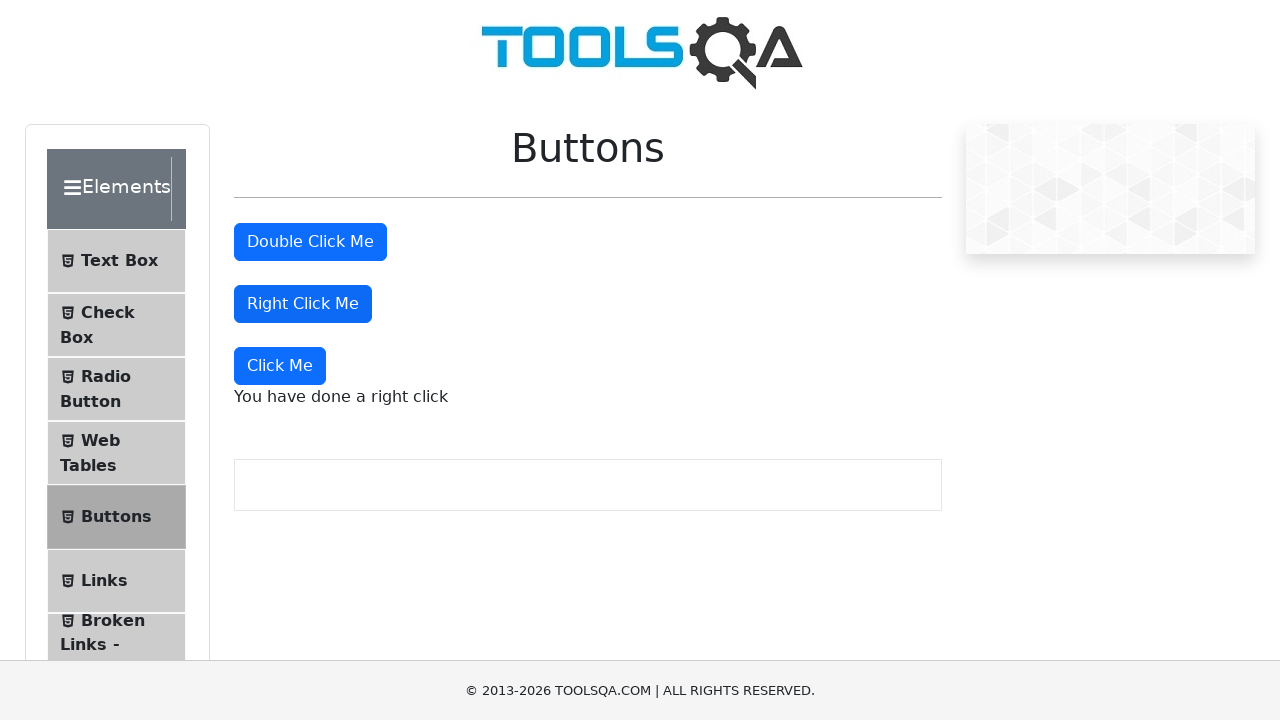

Right click message appeared on page
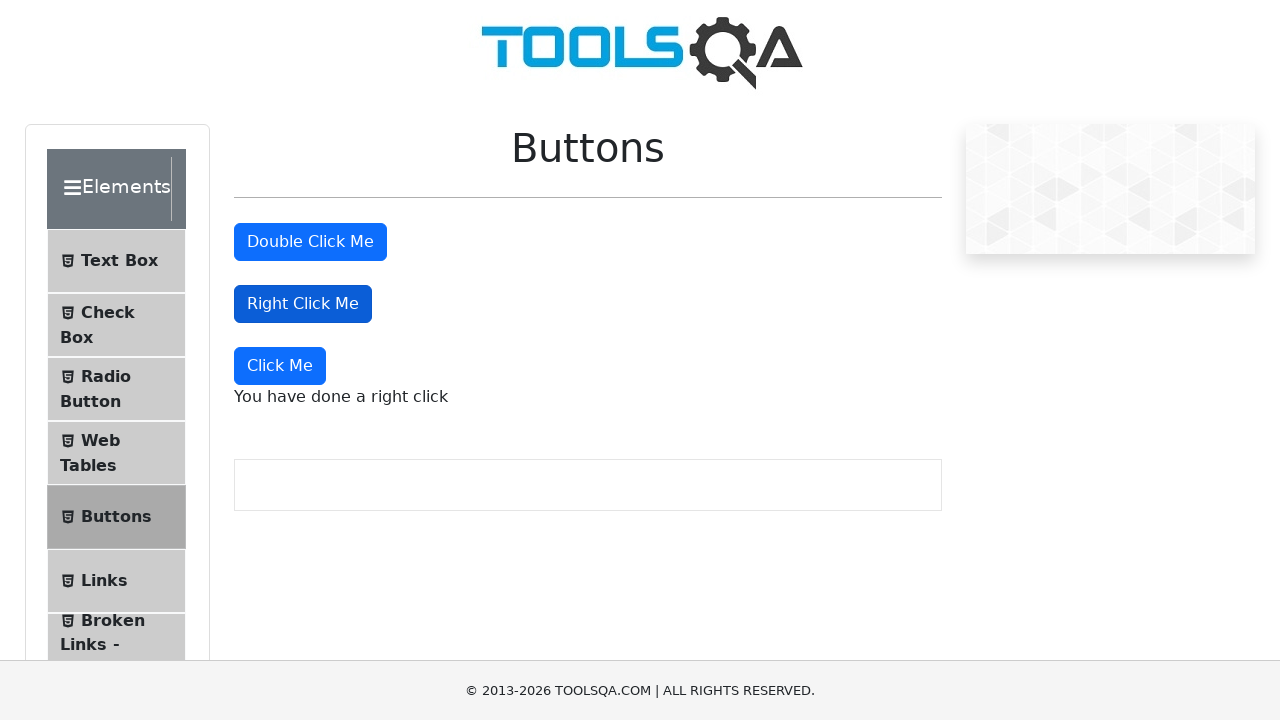

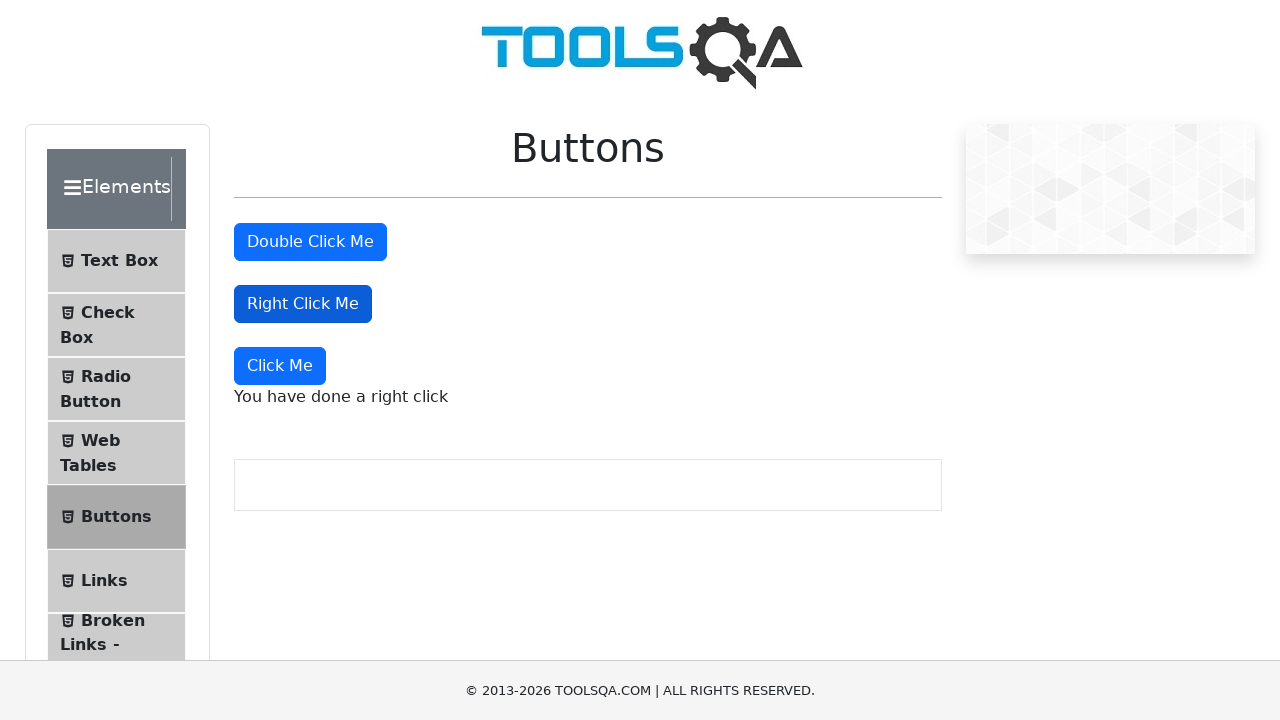